Tests a jQuery combo tree multi-select dropdown by clicking to open it and selecting multiple choices from the dropdown list

Starting URL: https://www.jqueryscript.net/demo/Drop-Down-Combo-Tree/

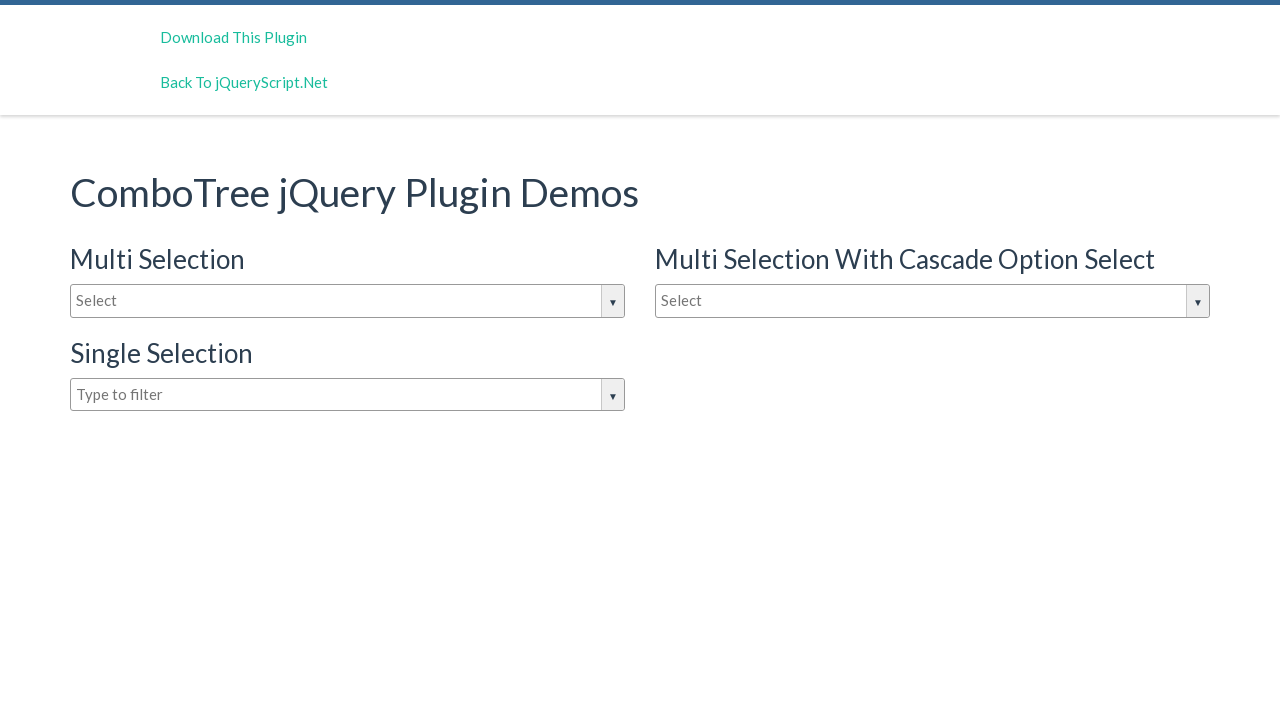

Clicked on the combo tree input box to open the dropdown at (348, 301) on #justAnInputBox
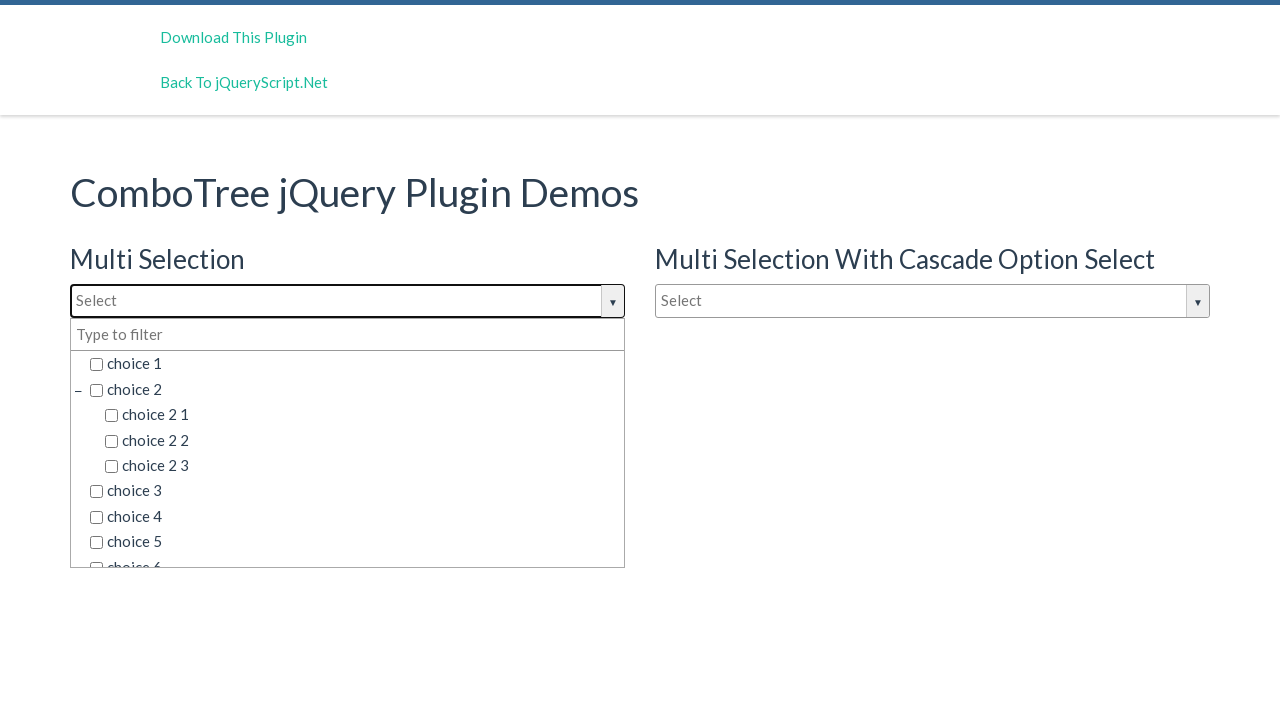

Dropdown options have appeared and are visible
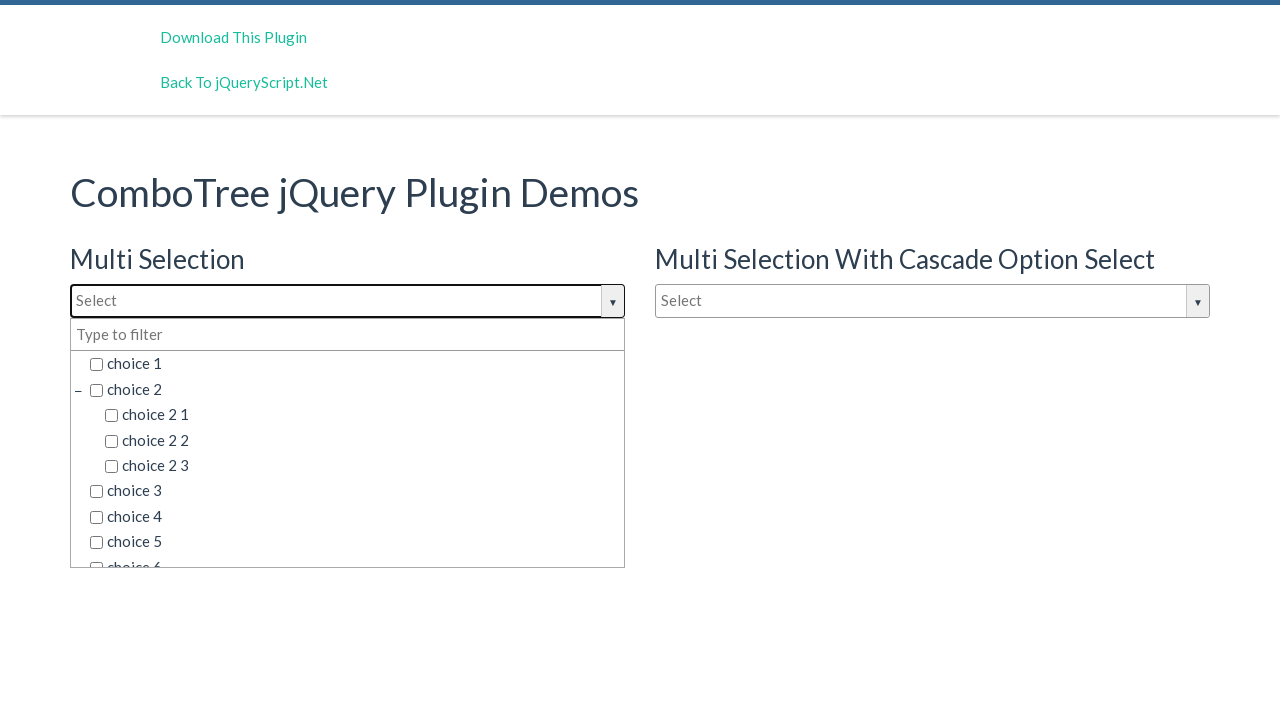

Selected 'choice 1' from the dropdown list at (355, 364) on span.comboTreeItemTitle:has-text('choice 1')
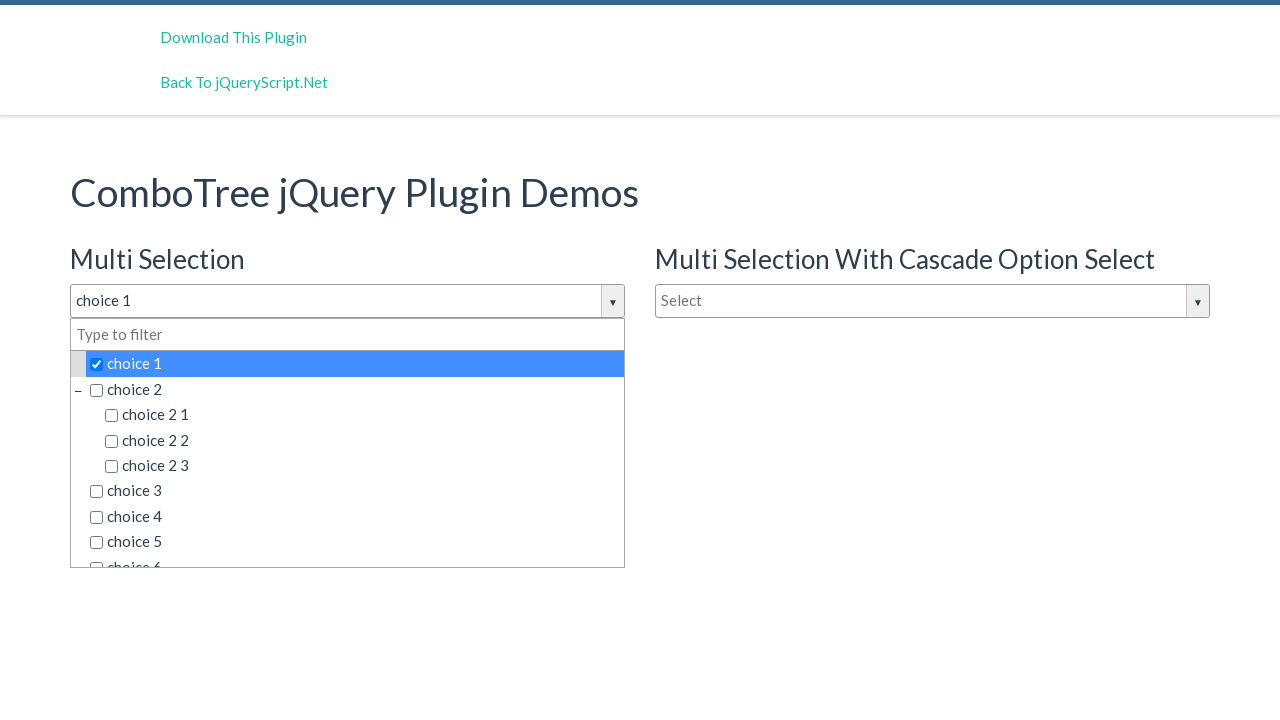

Selected 'choice 2' from the dropdown list at (355, 389) on span.comboTreeItemTitle:has-text('choice 2')
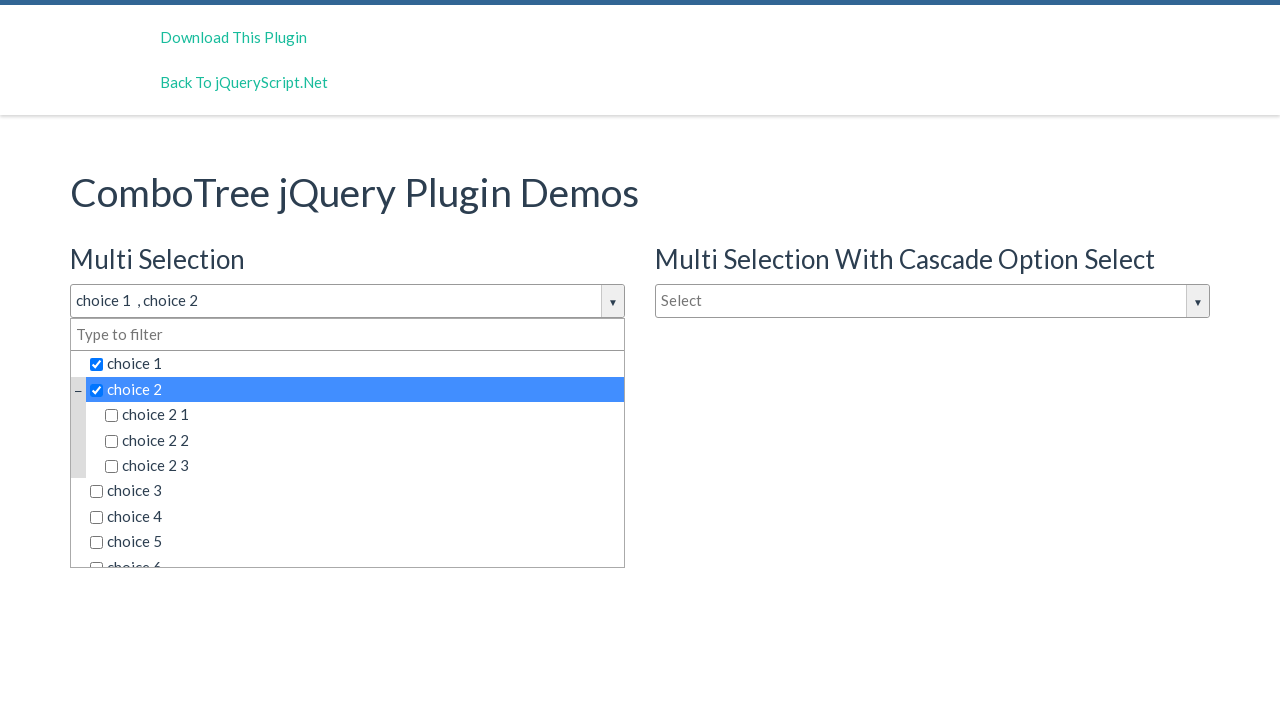

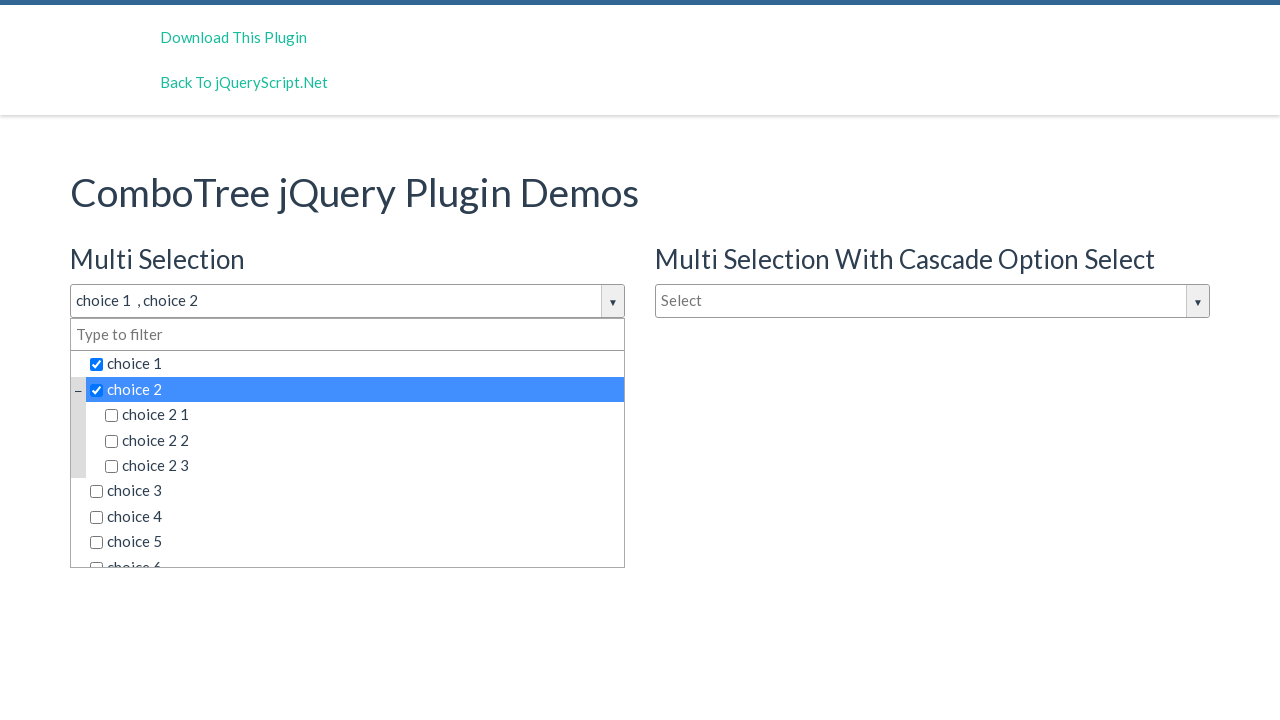